Tests drag and drop using click-and-hold approach by holding the source element, moving to target, and releasing within an iframe.

Starting URL: https://jqueryui.com/droppable/

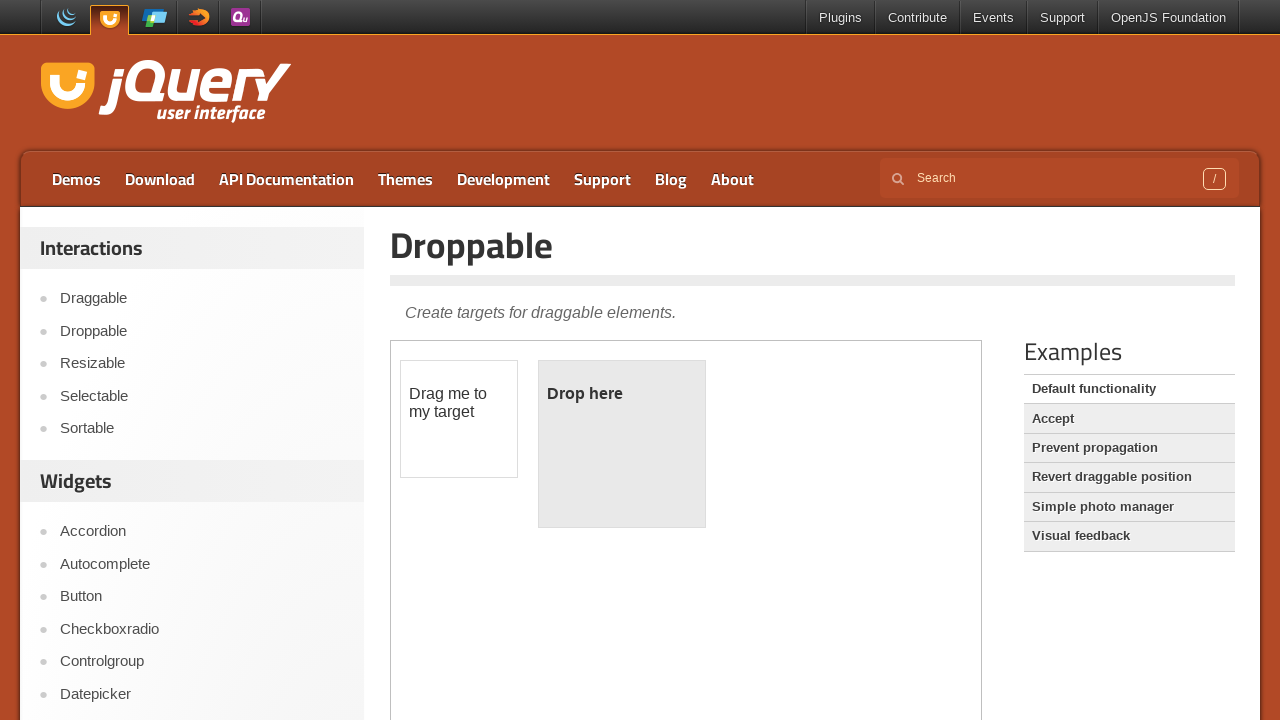

Located iframe containing drag and drop elements
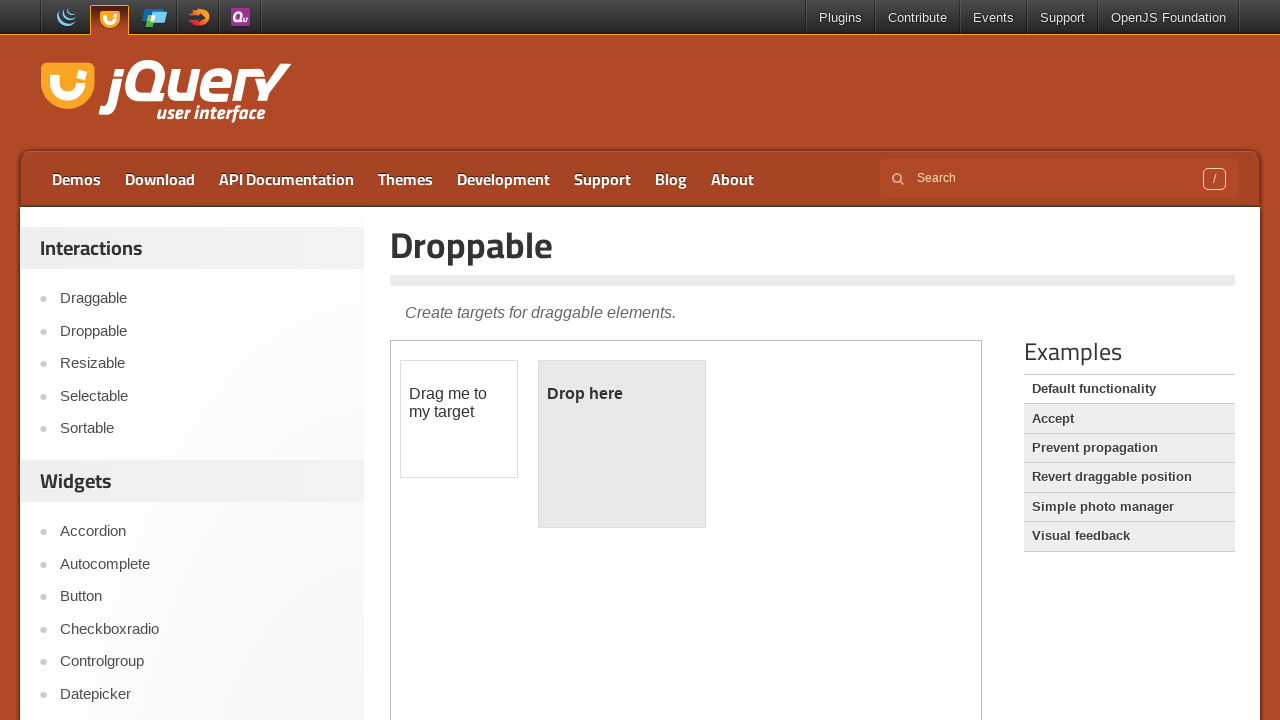

Located draggable source element
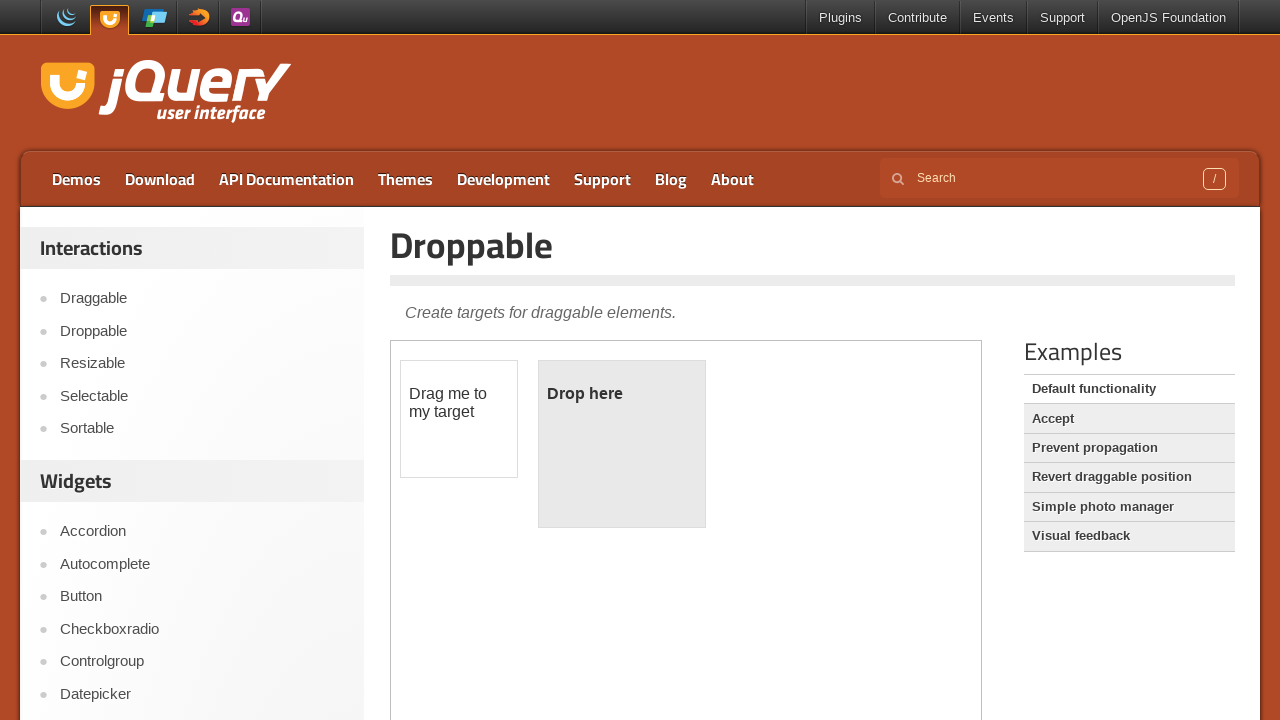

Located droppable target element
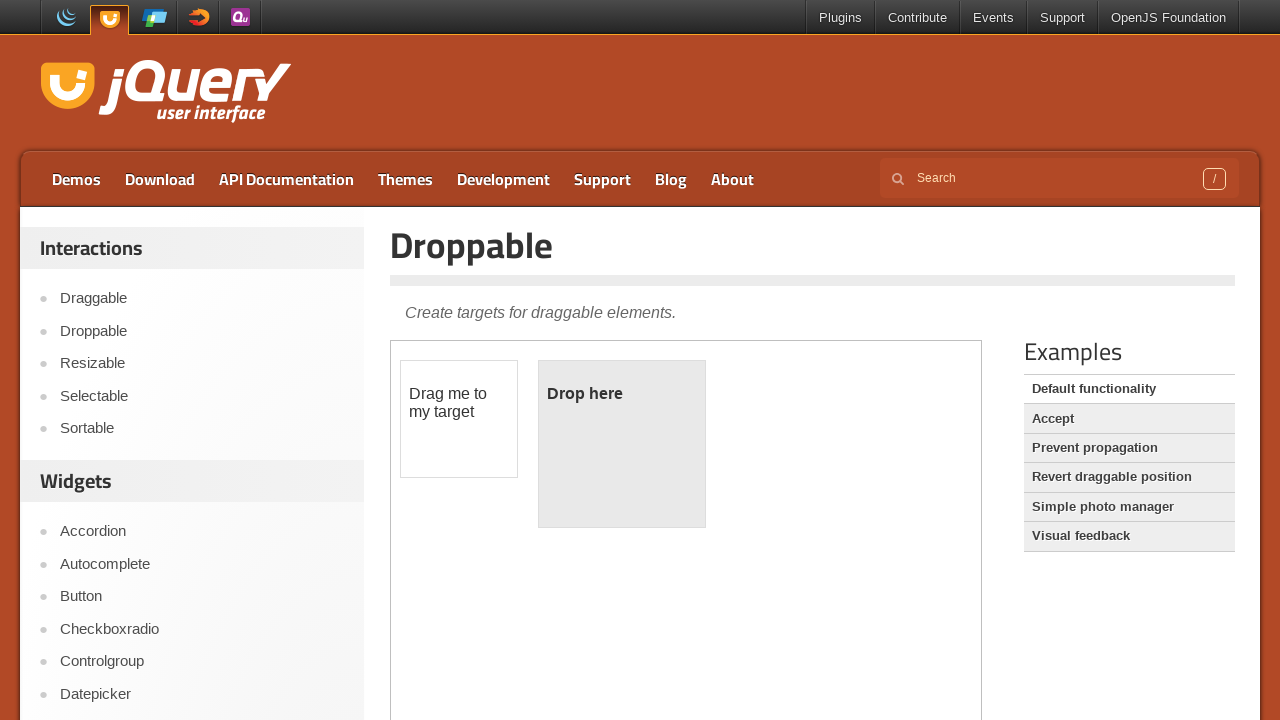

Dragged source element to target using click-hold-move-release approach at (622, 444)
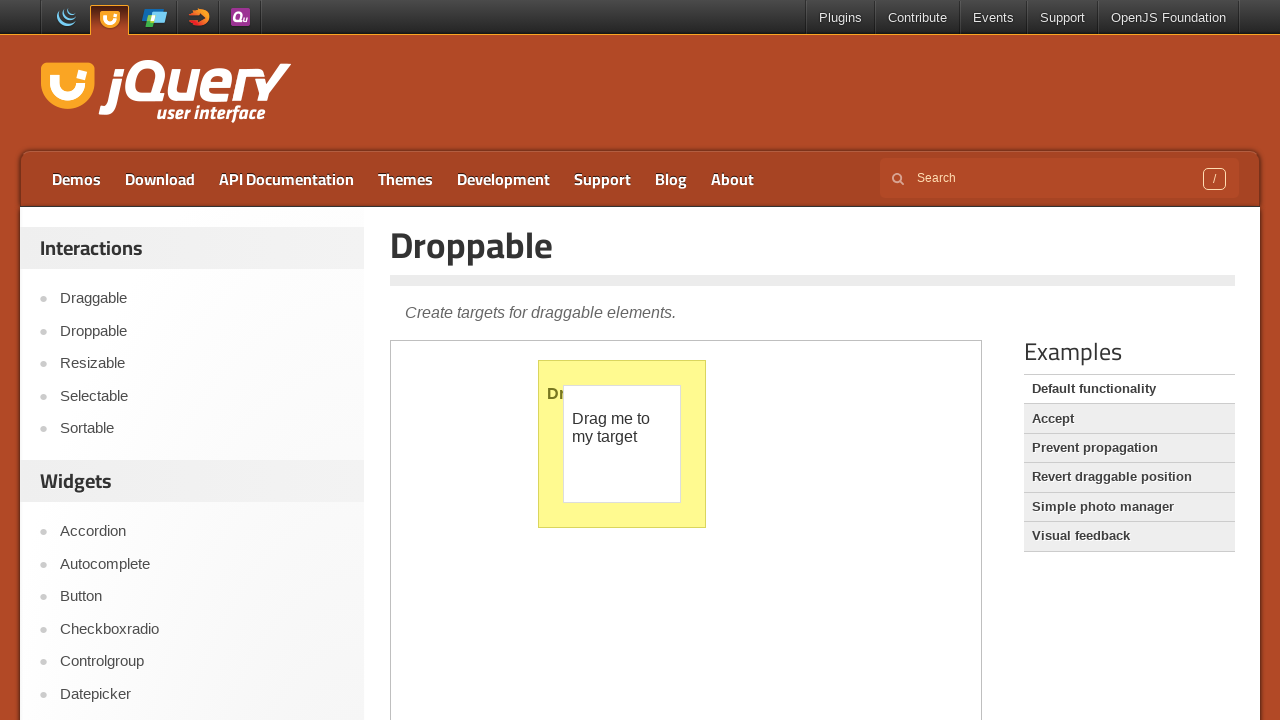

Waited 1000ms for drag and drop action to complete
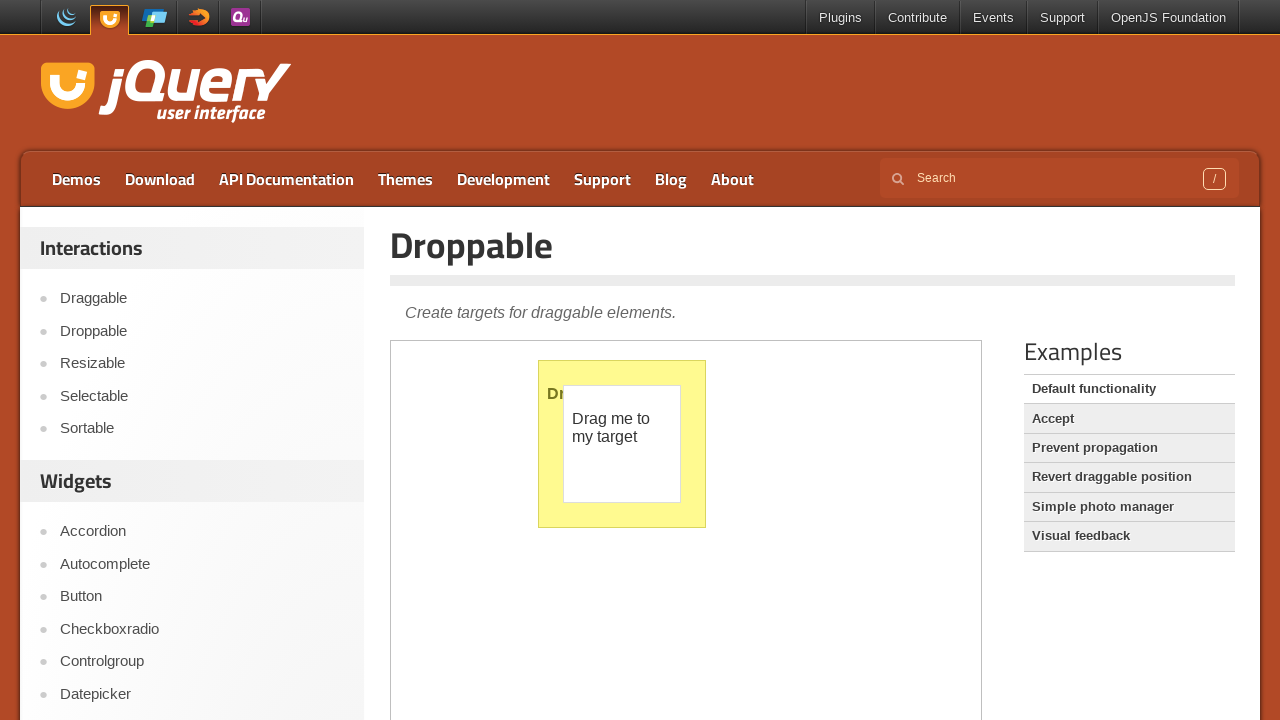

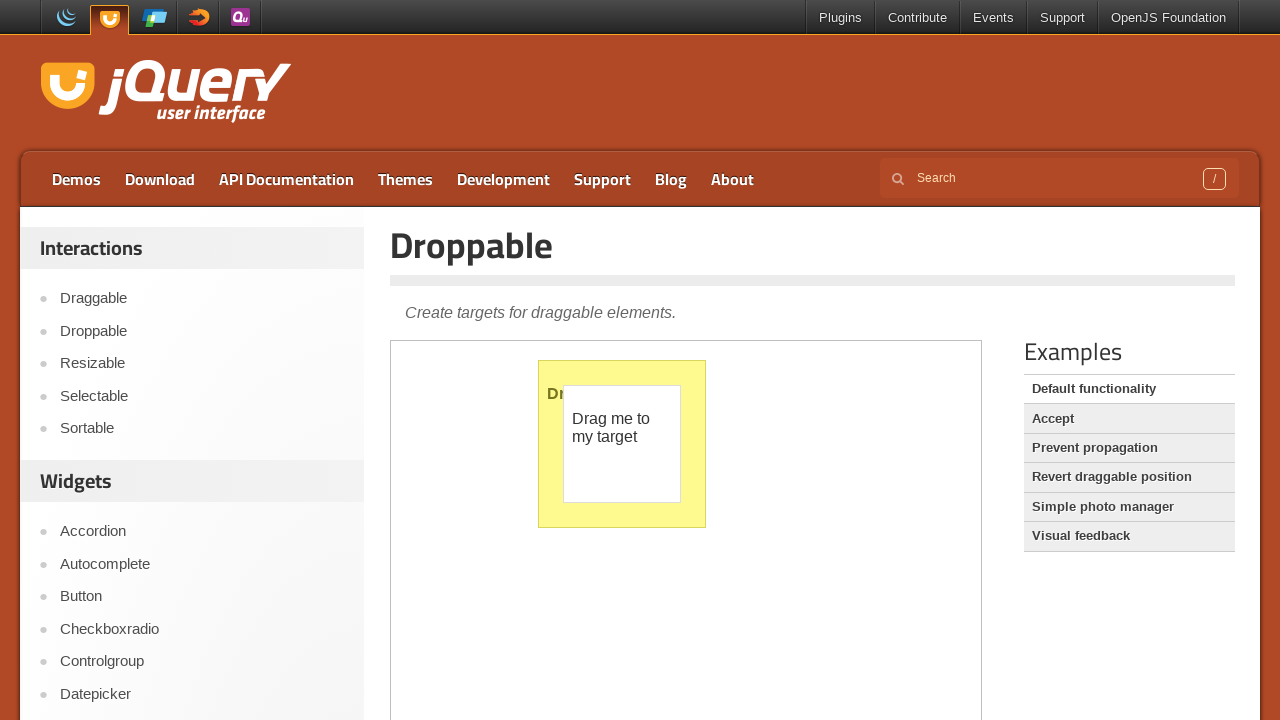